Navigates to Demo Tables page and verifies employee manager table with employee IDs is present

Starting URL: http://automationbykrishna.com

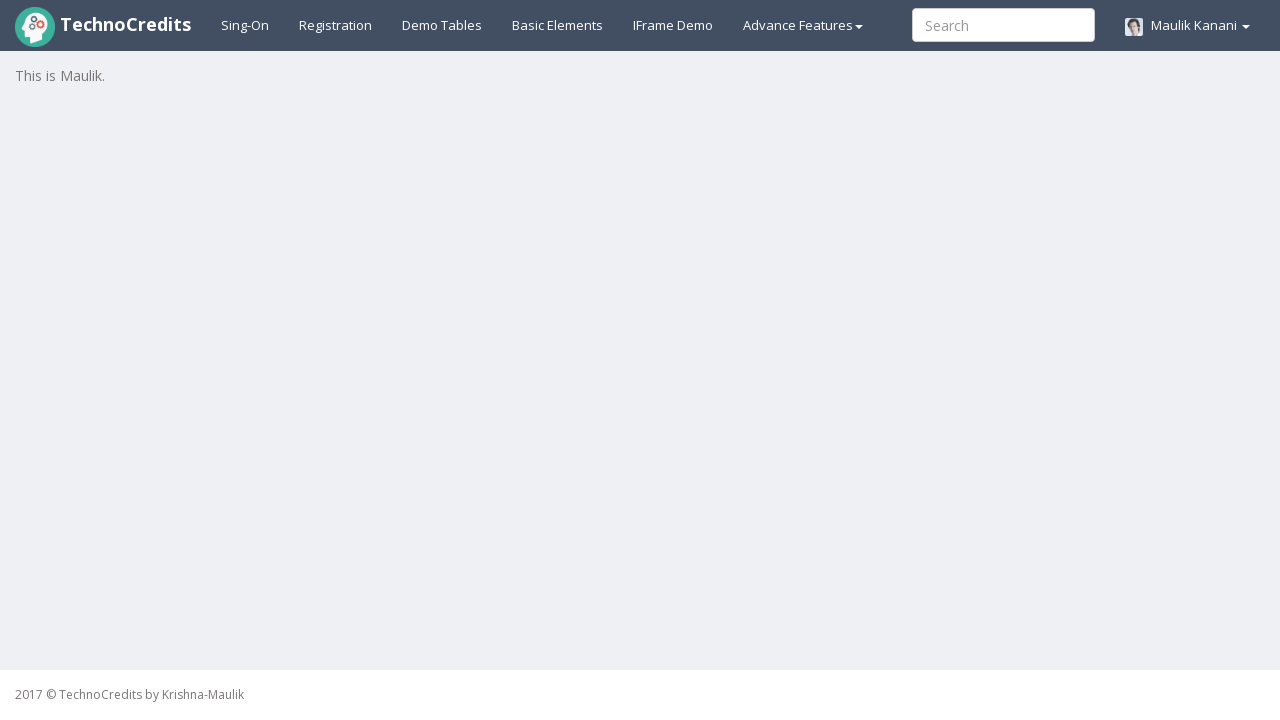

Clicked on Demo Tables link at (442, 25) on text=Demo Tables
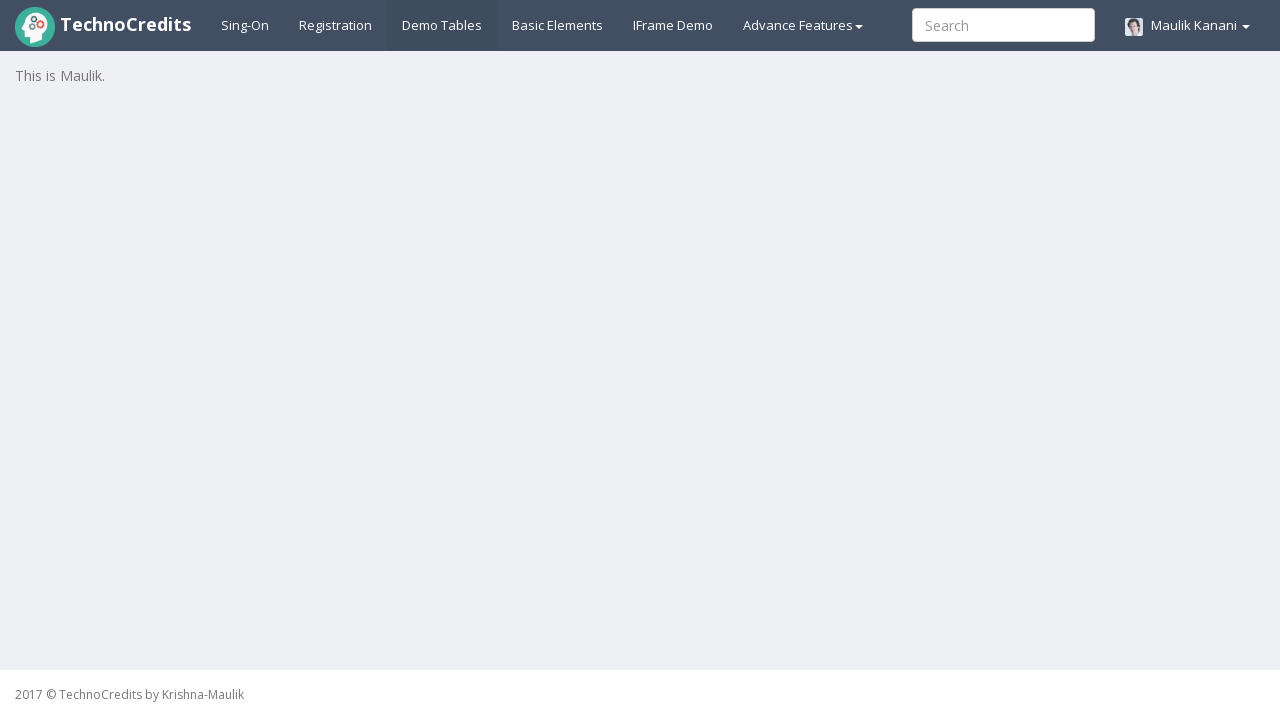

Employee manager table with employee IDs loaded and verified
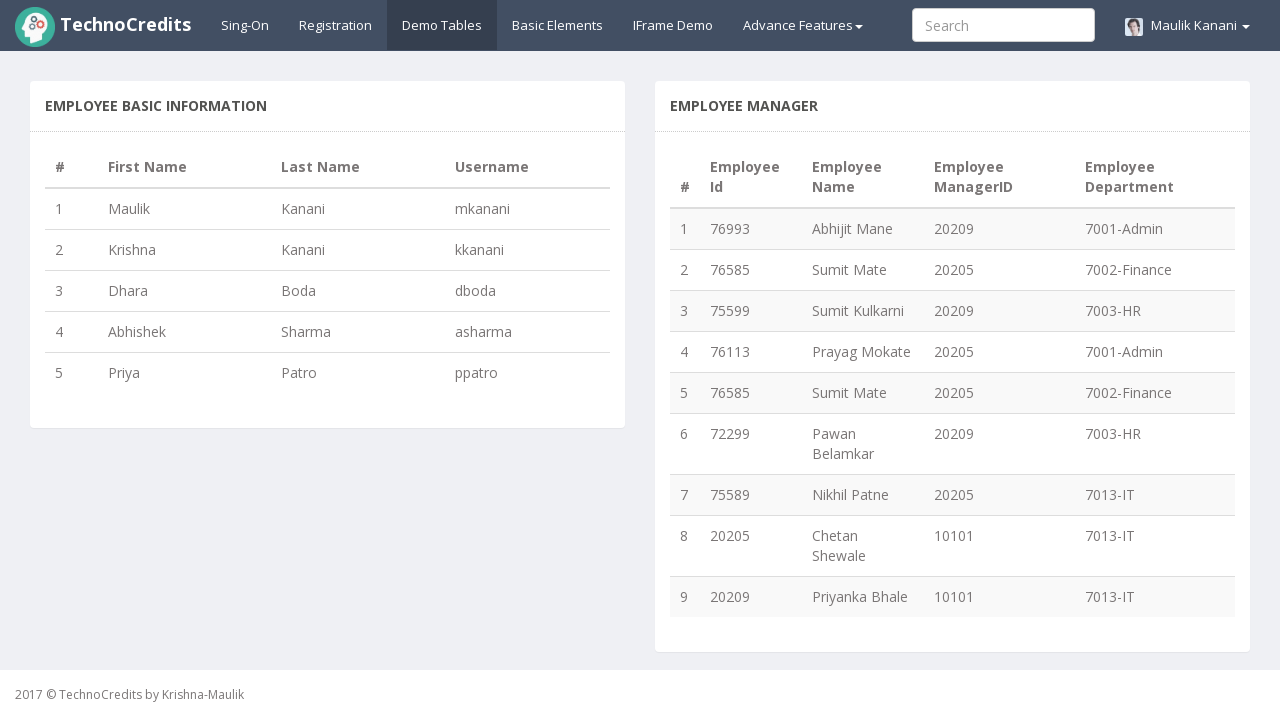

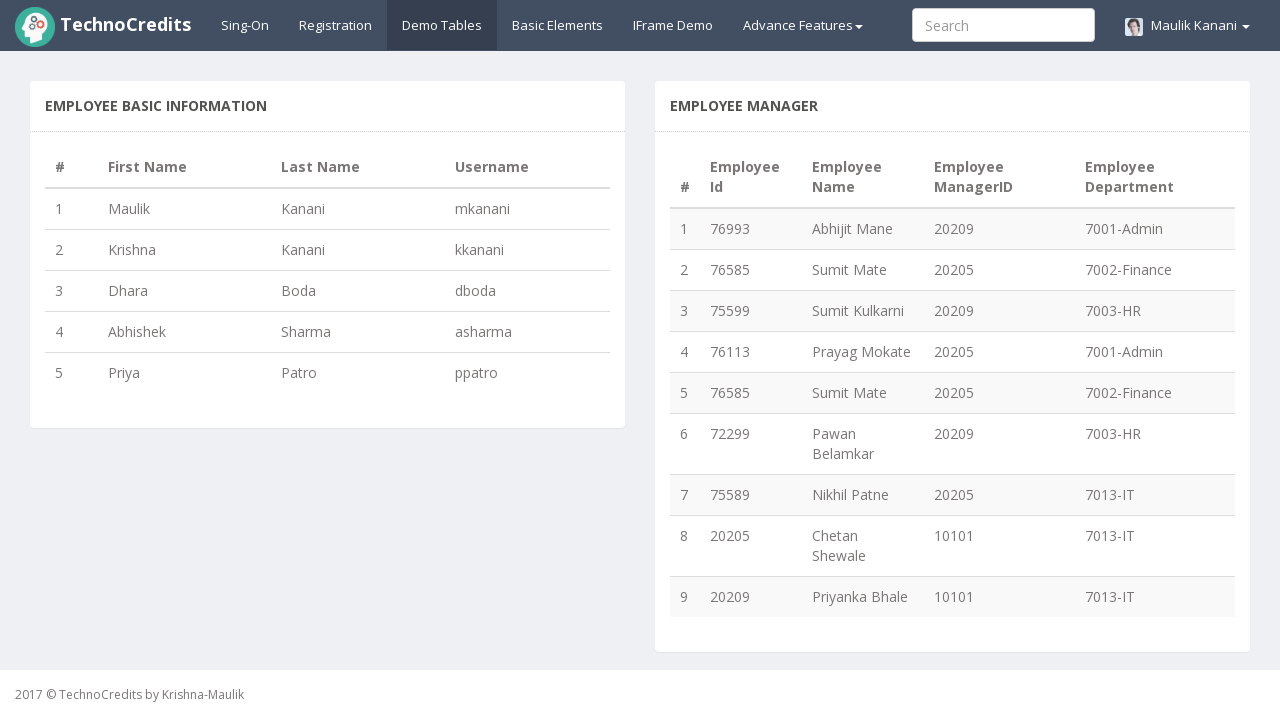